Tests that clicking "Clear completed" removes completed items from the list.

Starting URL: https://demo.playwright.dev/todomvc/#/

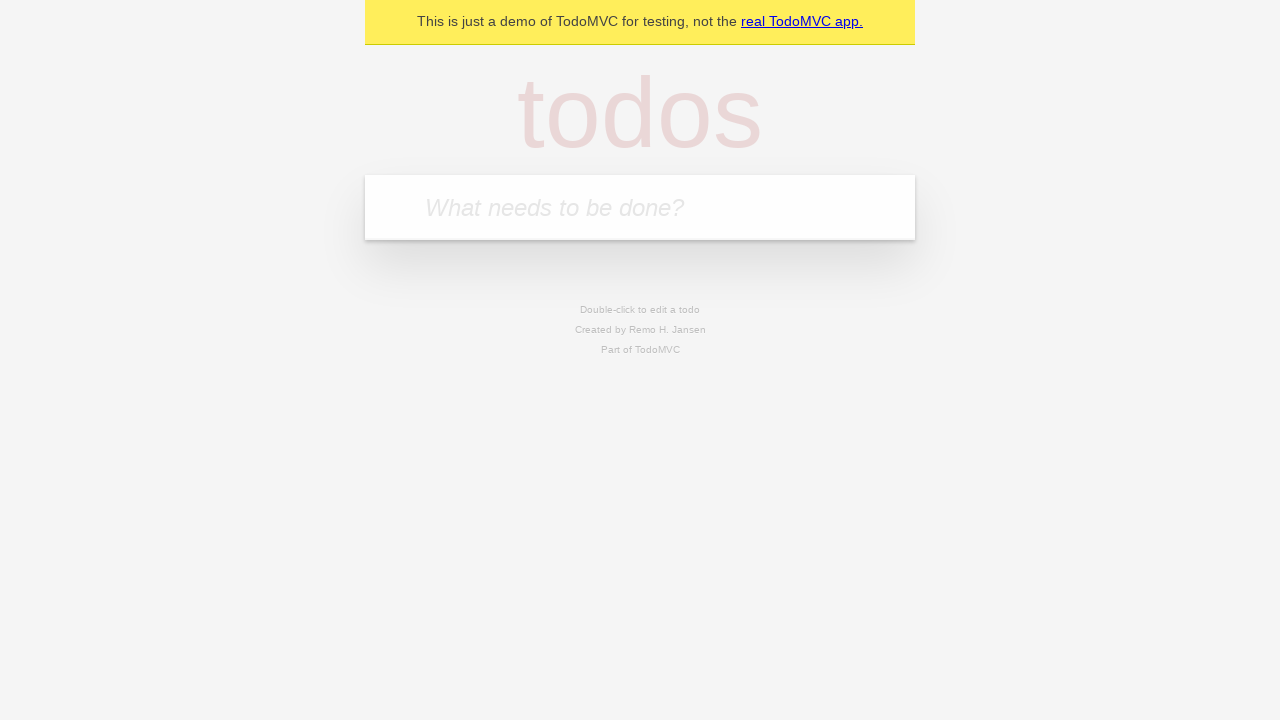

Filled todo input with 'buy some cheese' on internal:attr=[placeholder="What needs to be done?"i]
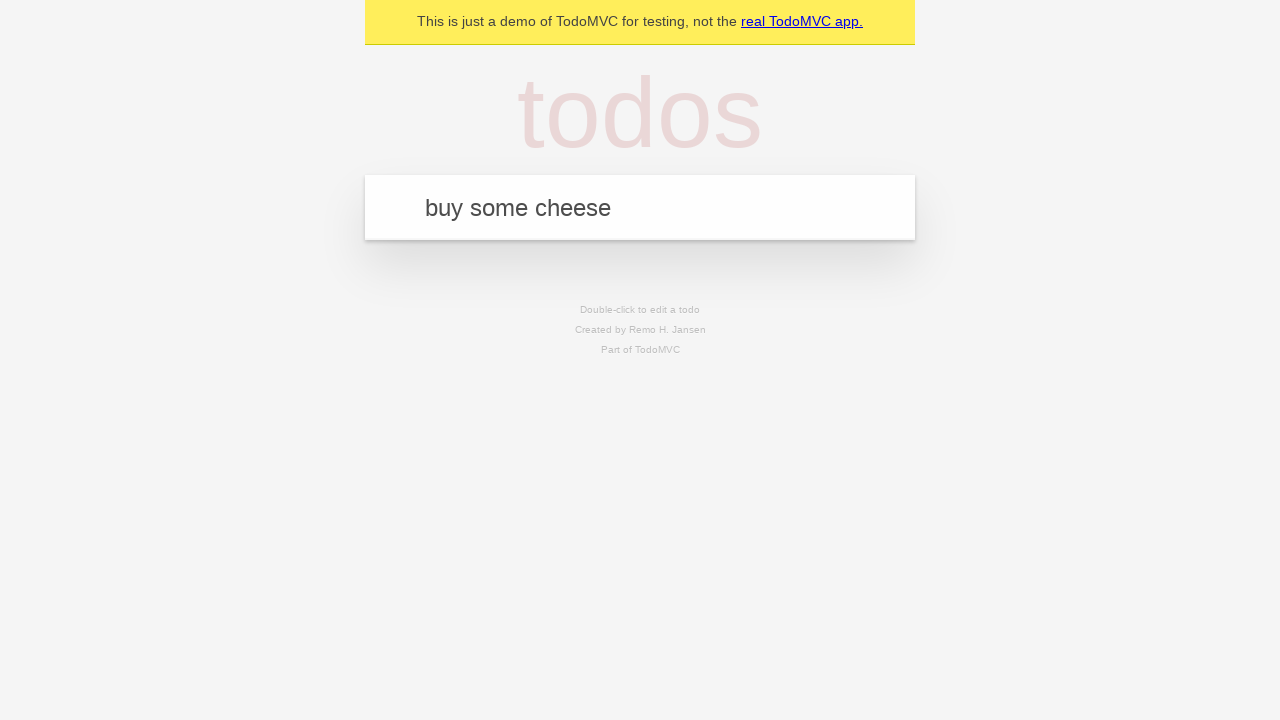

Pressed Enter to create todo 'buy some cheese' on internal:attr=[placeholder="What needs to be done?"i]
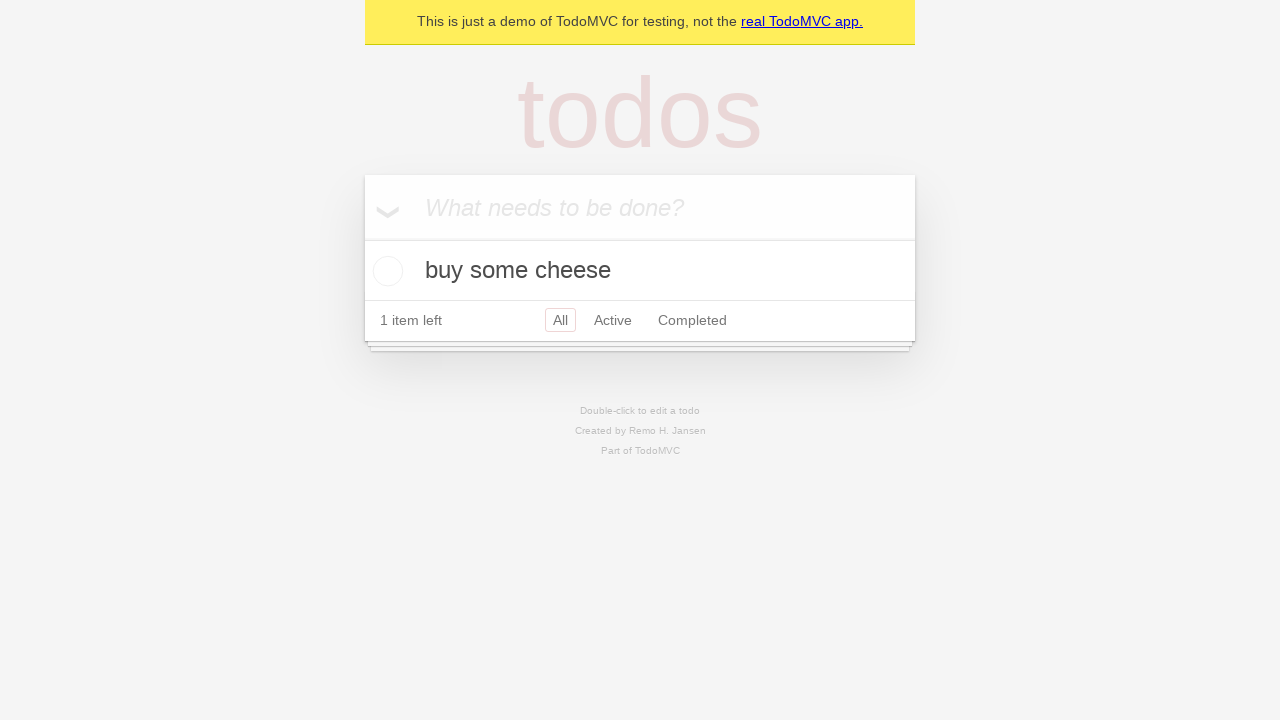

Filled todo input with 'feed the cat' on internal:attr=[placeholder="What needs to be done?"i]
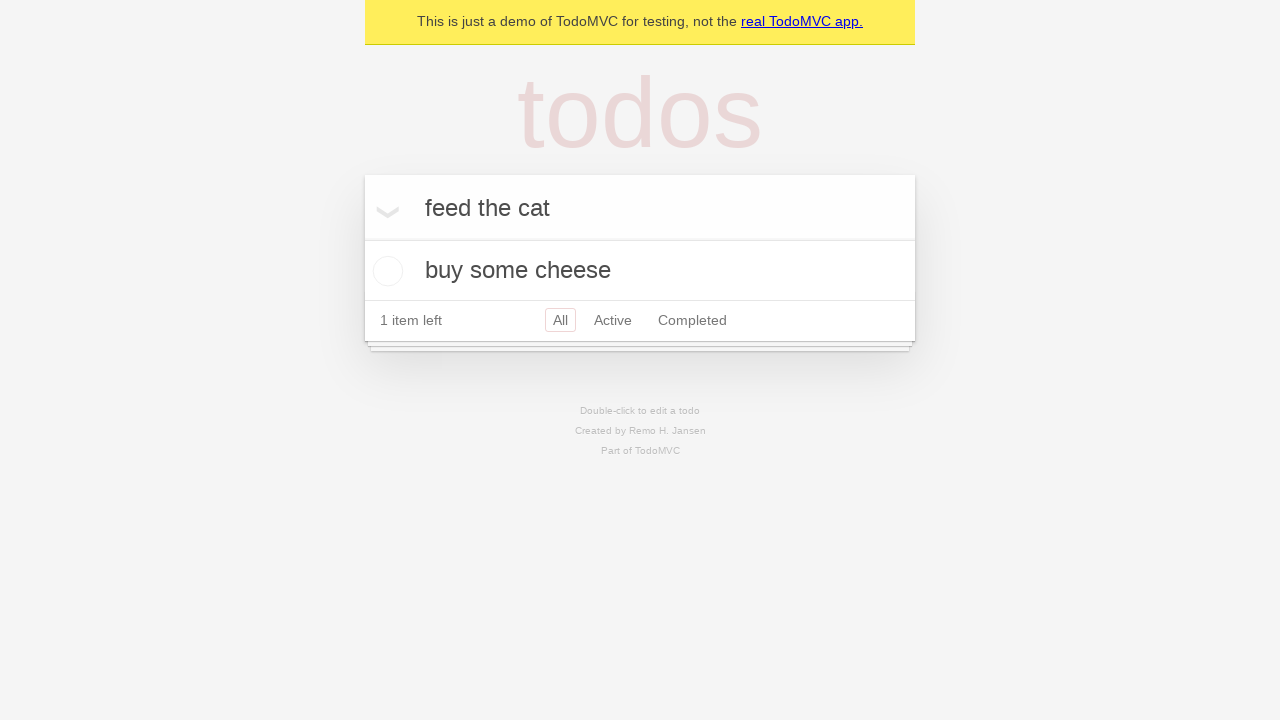

Pressed Enter to create todo 'feed the cat' on internal:attr=[placeholder="What needs to be done?"i]
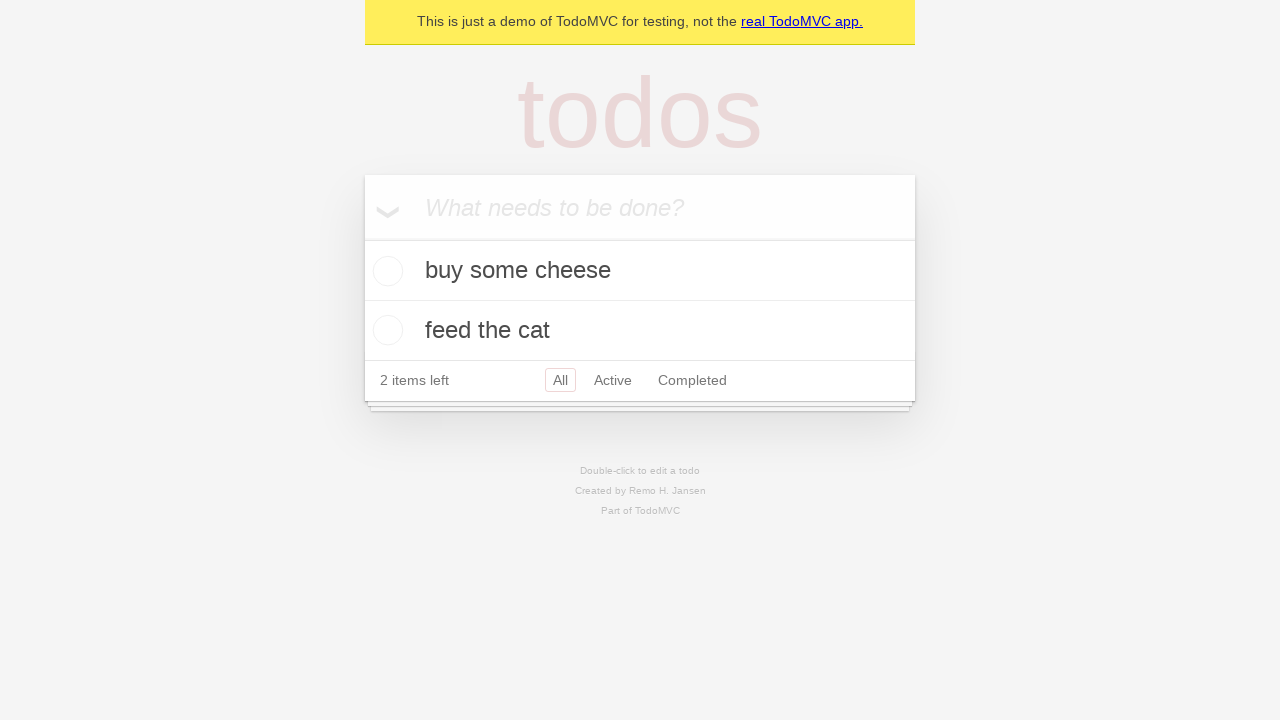

Filled todo input with 'book a doctors appointment' on internal:attr=[placeholder="What needs to be done?"i]
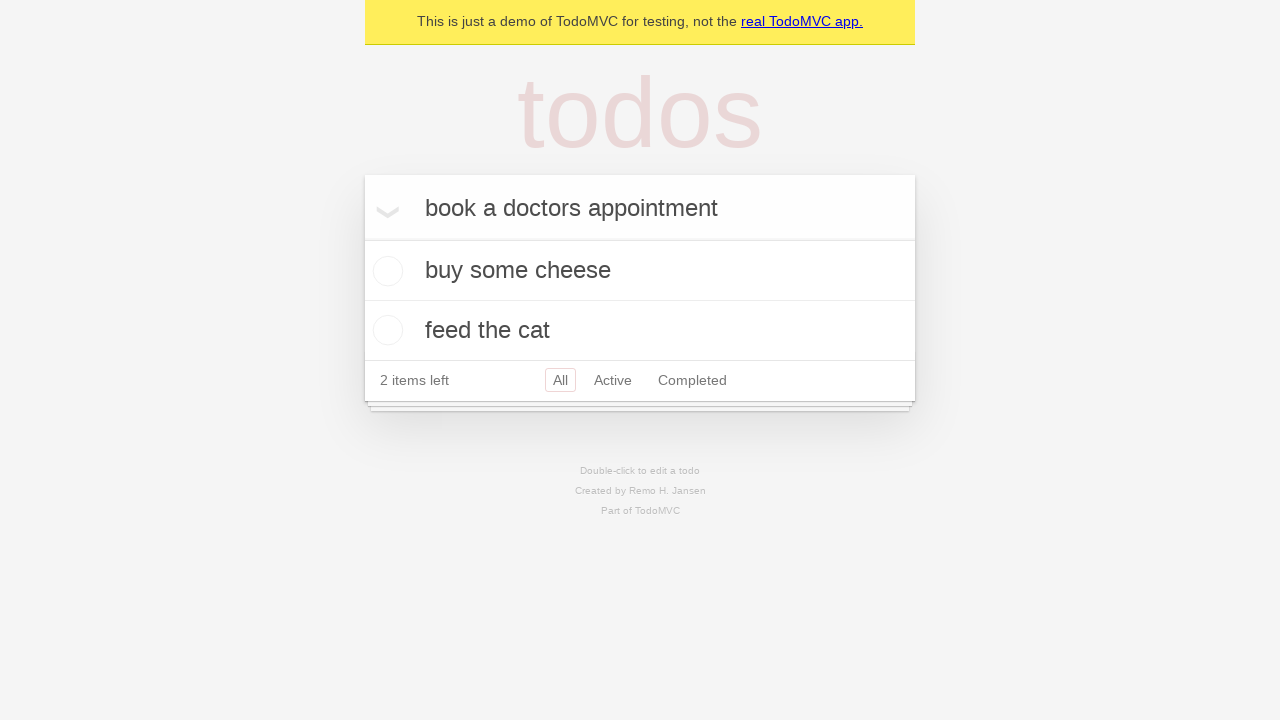

Pressed Enter to create todo 'book a doctors appointment' on internal:attr=[placeholder="What needs to be done?"i]
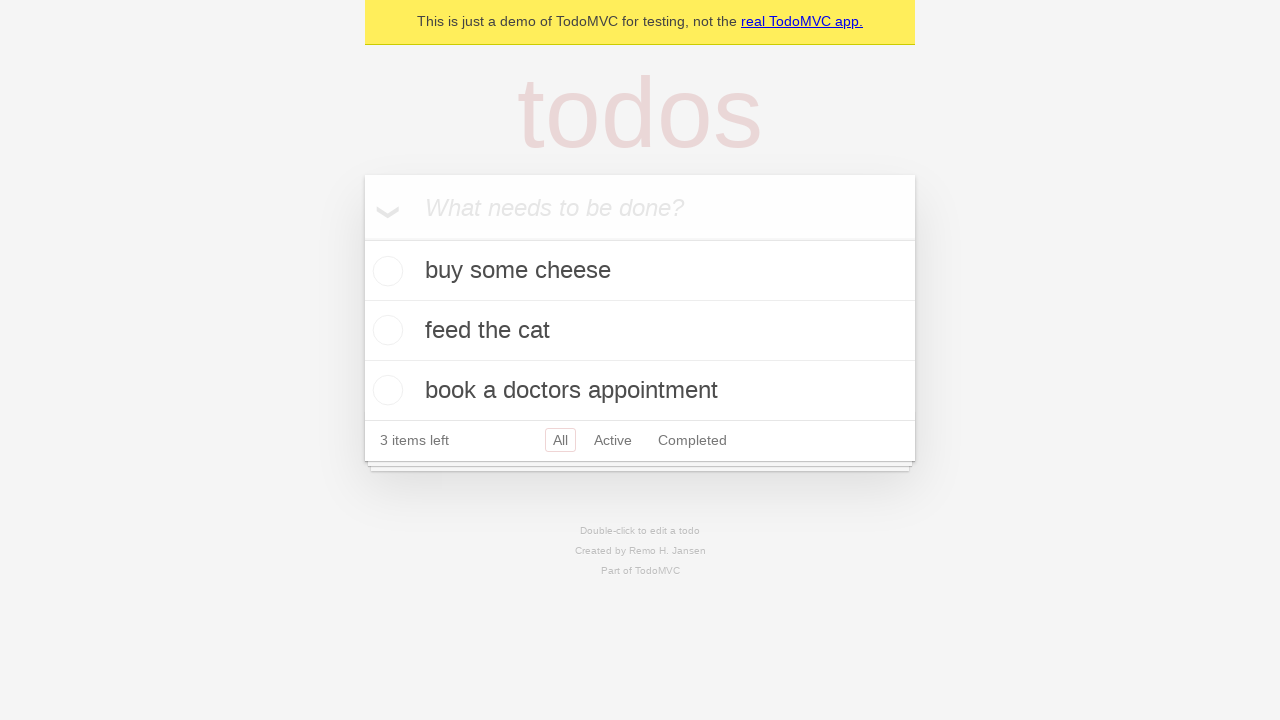

Checked the second todo item at (385, 330) on internal:testid=[data-testid="todo-item"s] >> nth=1 >> internal:role=checkbox
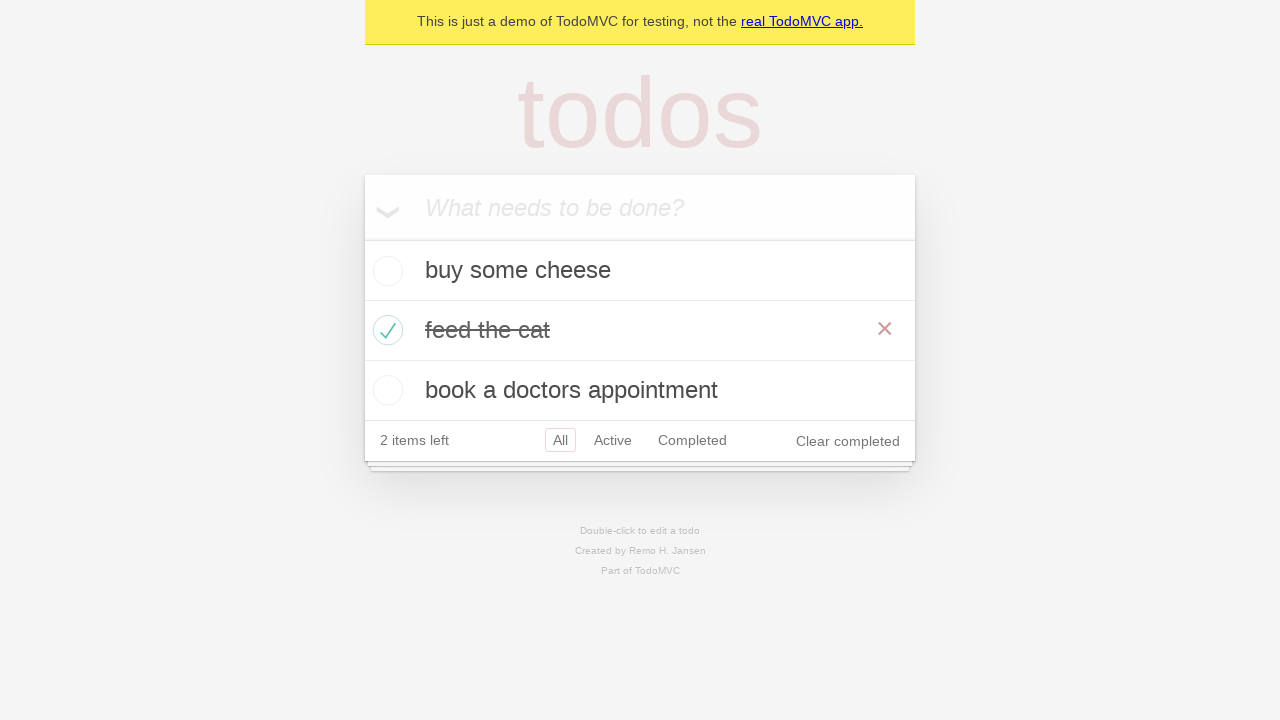

Clicked 'Clear completed' button at (848, 441) on internal:role=button[name="Clear completed"i]
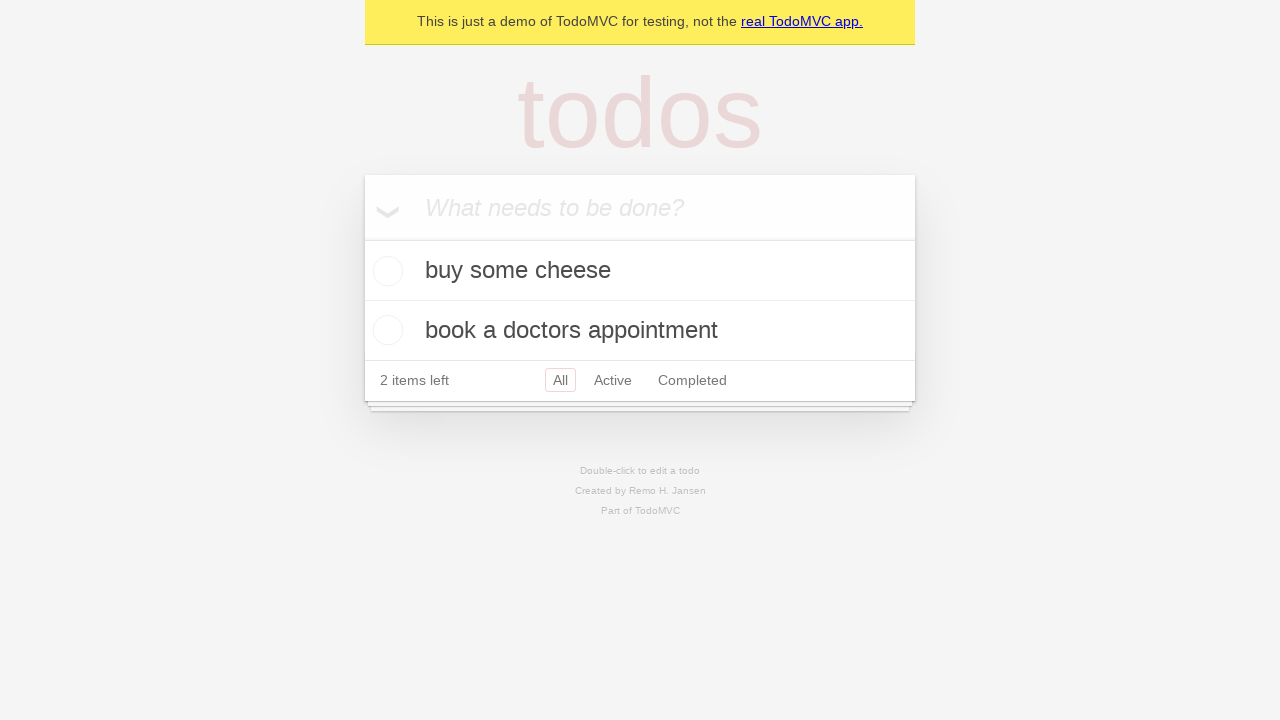

Verified completed item was removed - 2 todos remaining
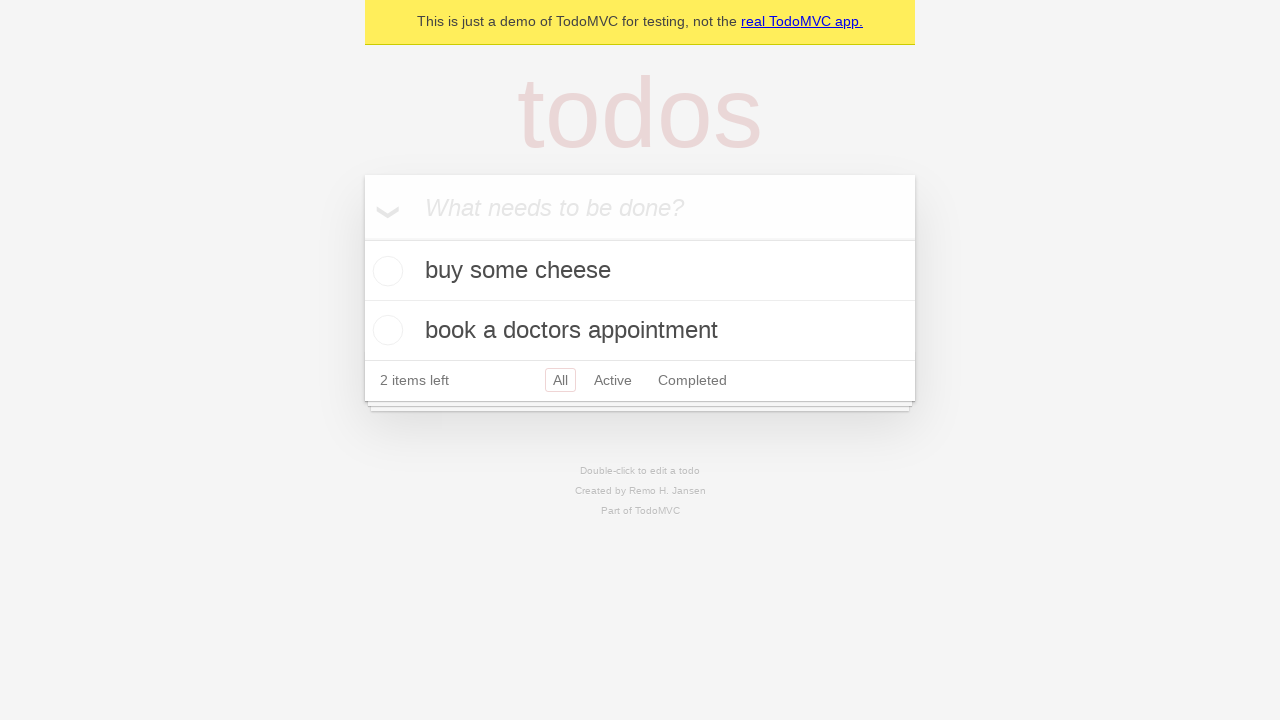

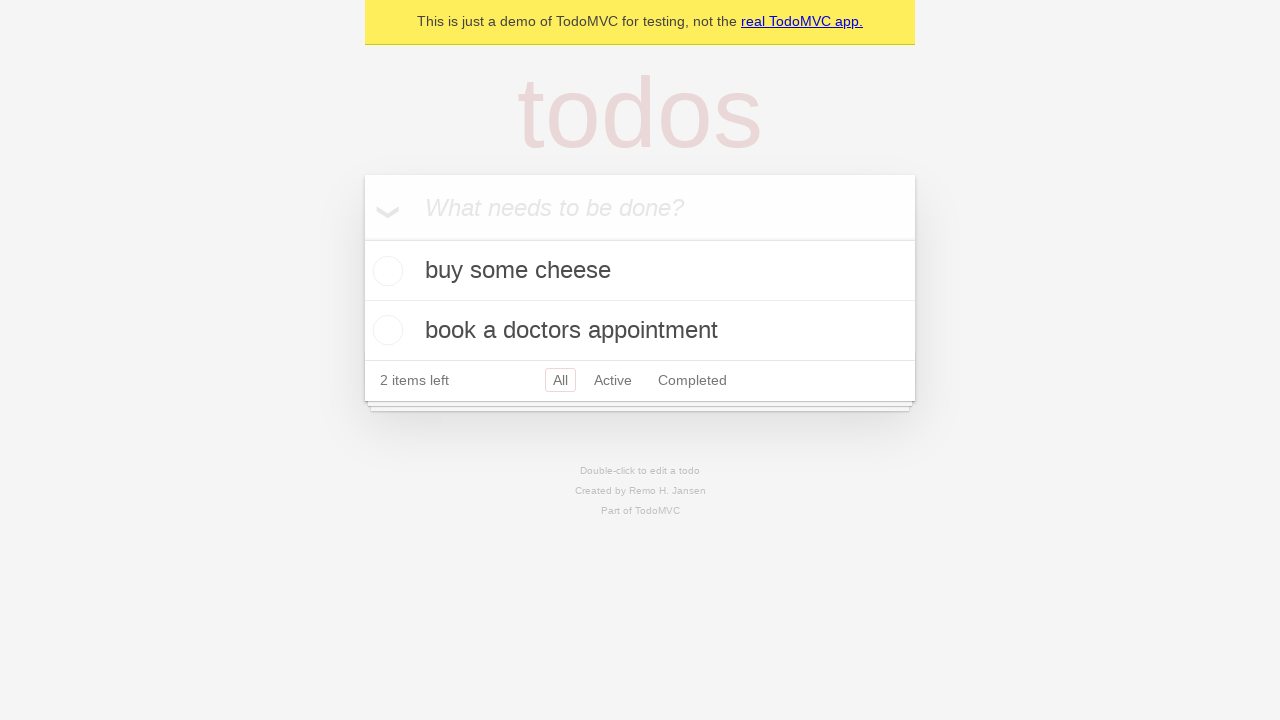